Tests a practice form by filling in name, email, password fields, checking a checkbox, selecting from a dropdown, and submitting the form

Starting URL: https://rahulshettyacademy.com/angularpractice/

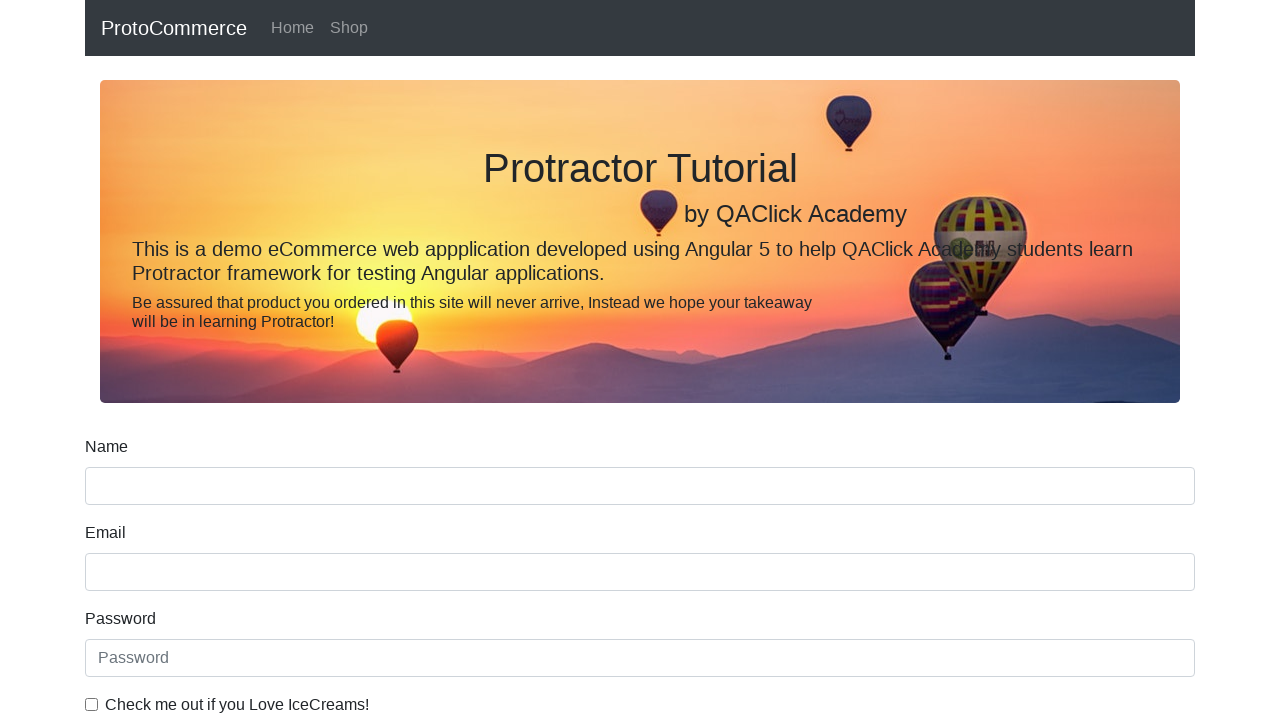

Filled name field with 'praveen' on input[name='name']
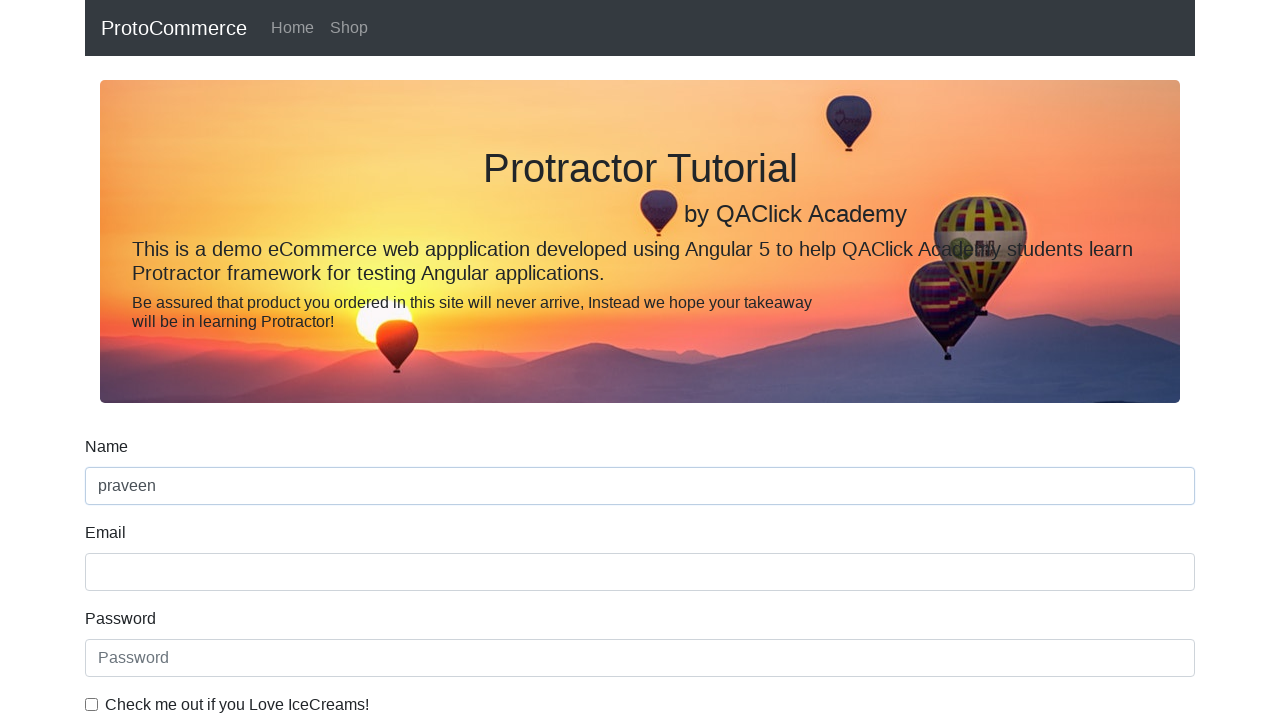

Filled email field with 'praveen@example.com' on input[name='email']
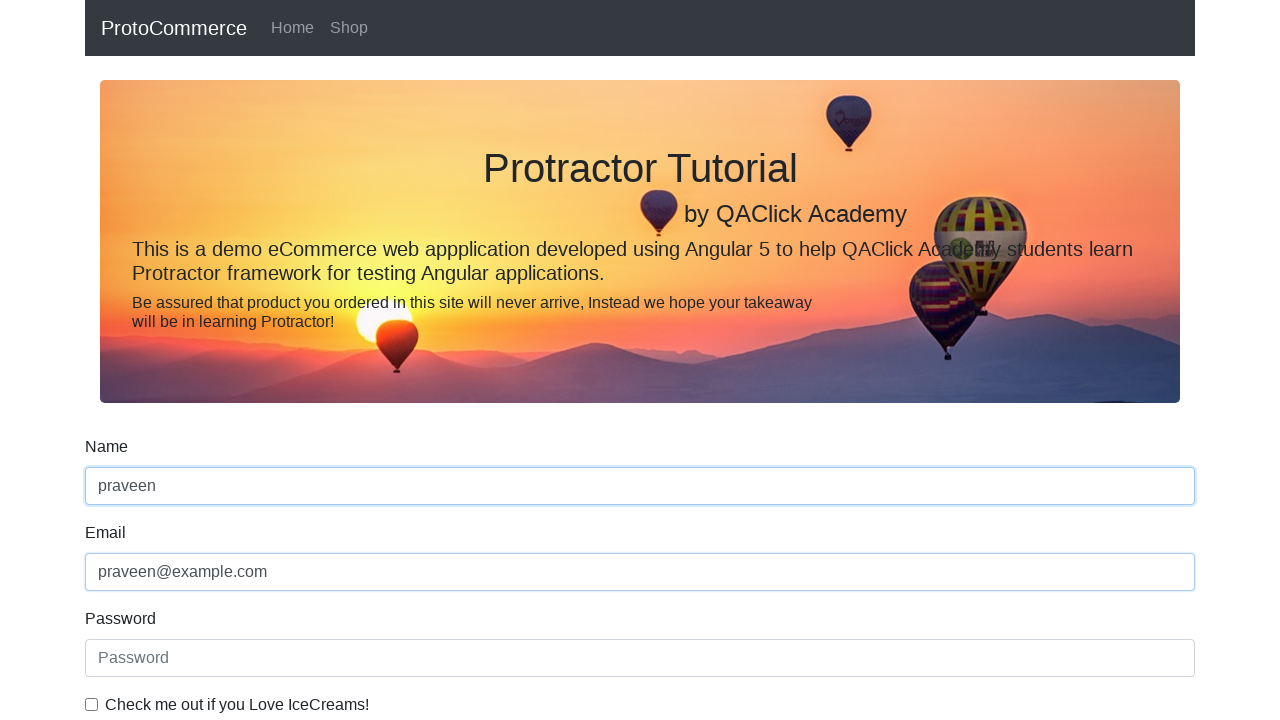

Filled password field with 'kumar' on #exampleInputPassword1
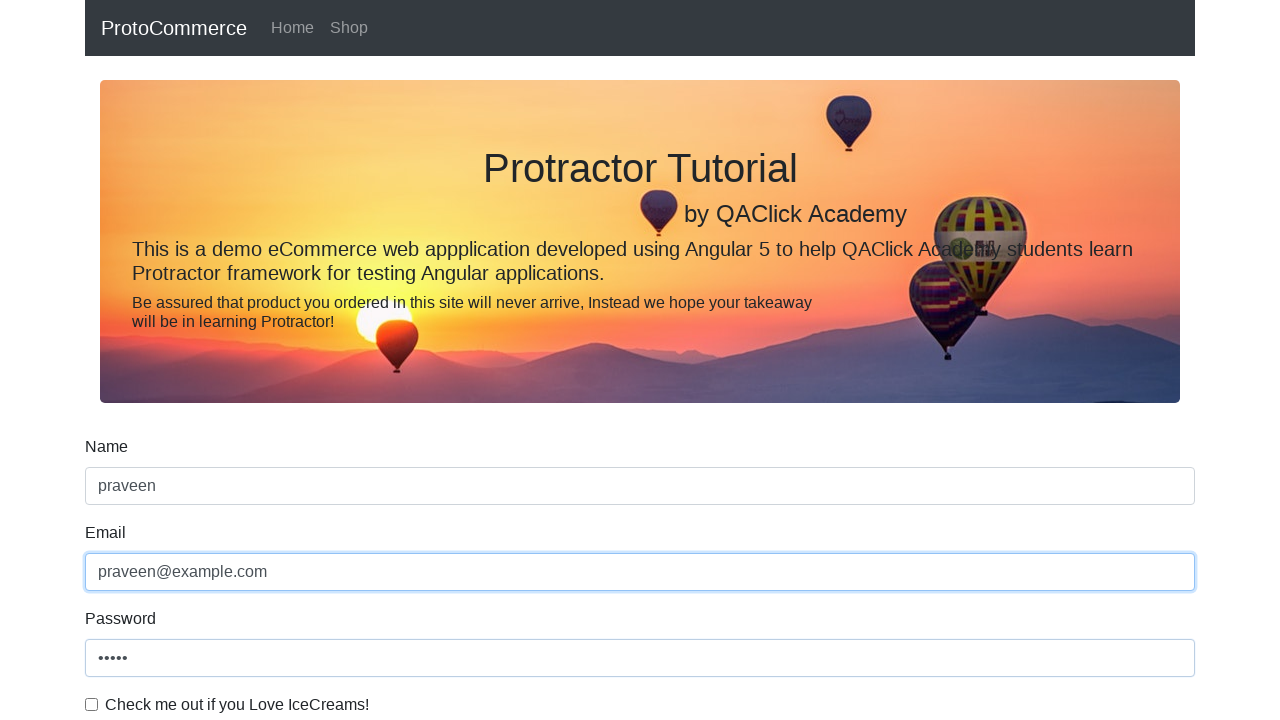

Checked the checkbox at (92, 704) on #exampleCheck1
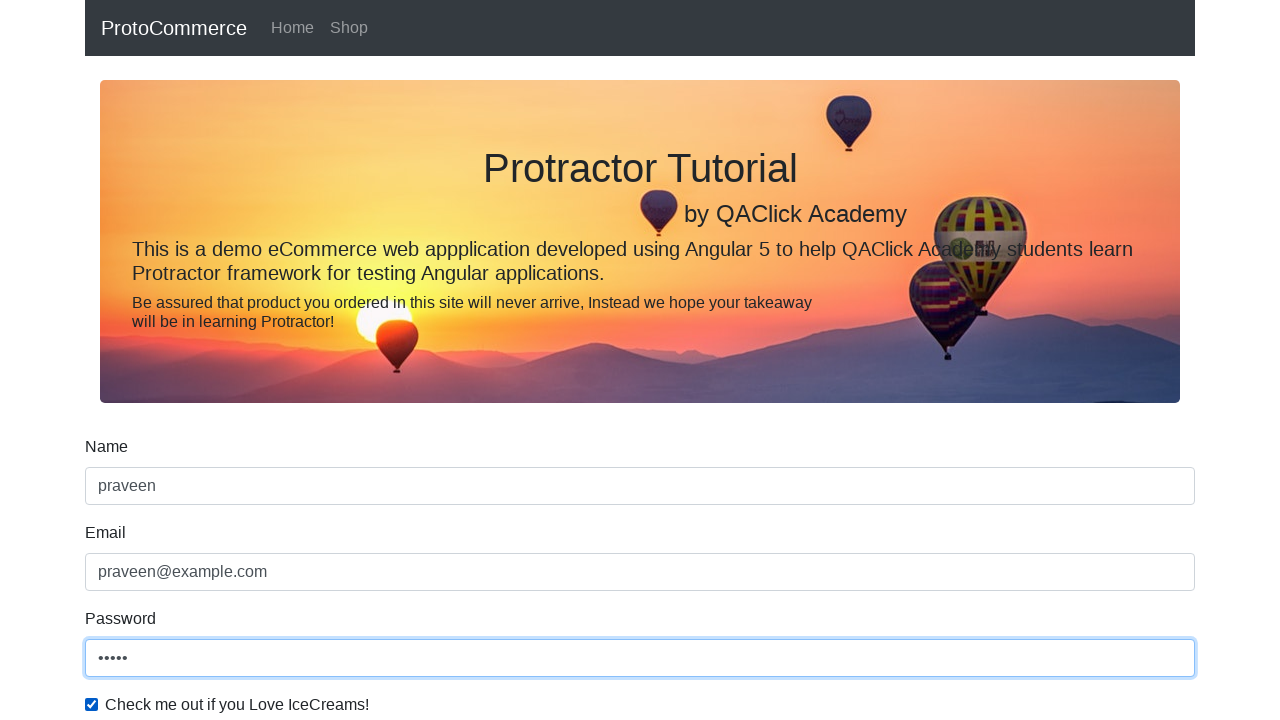

Selected 'Female' from dropdown on #exampleFormControlSelect1
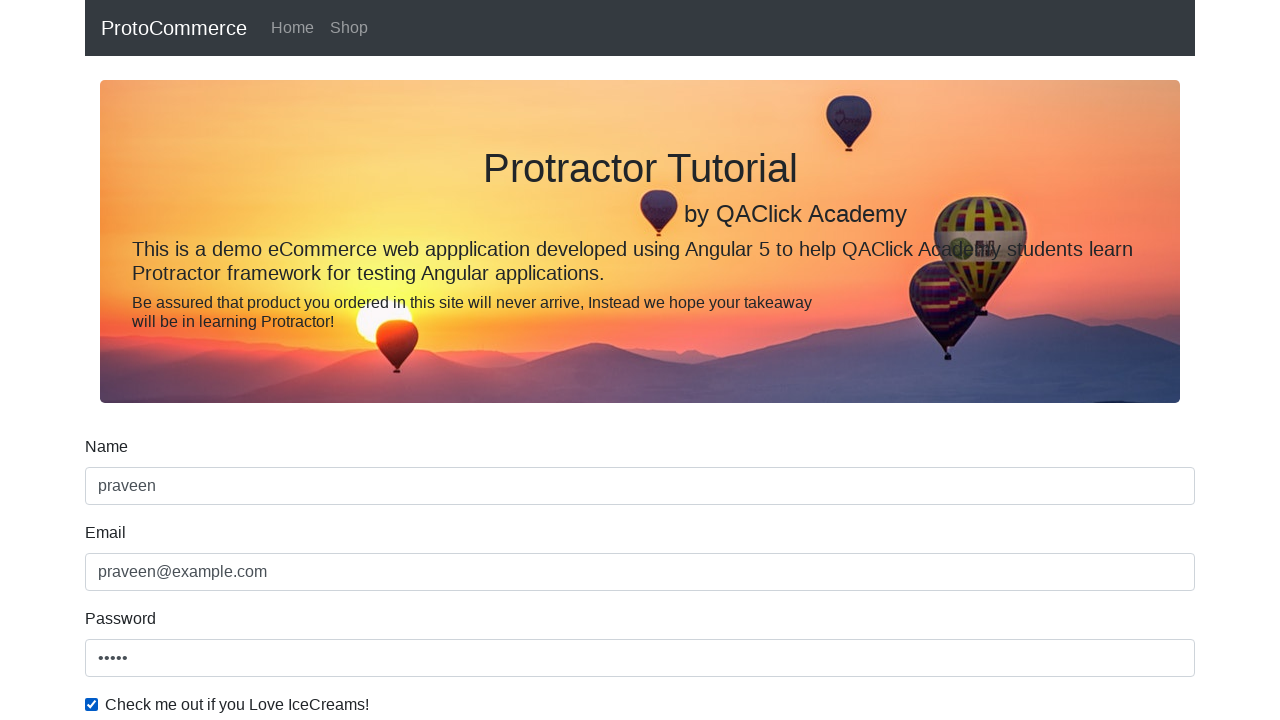

Selected first option (Male) from dropdown on #exampleFormControlSelect1
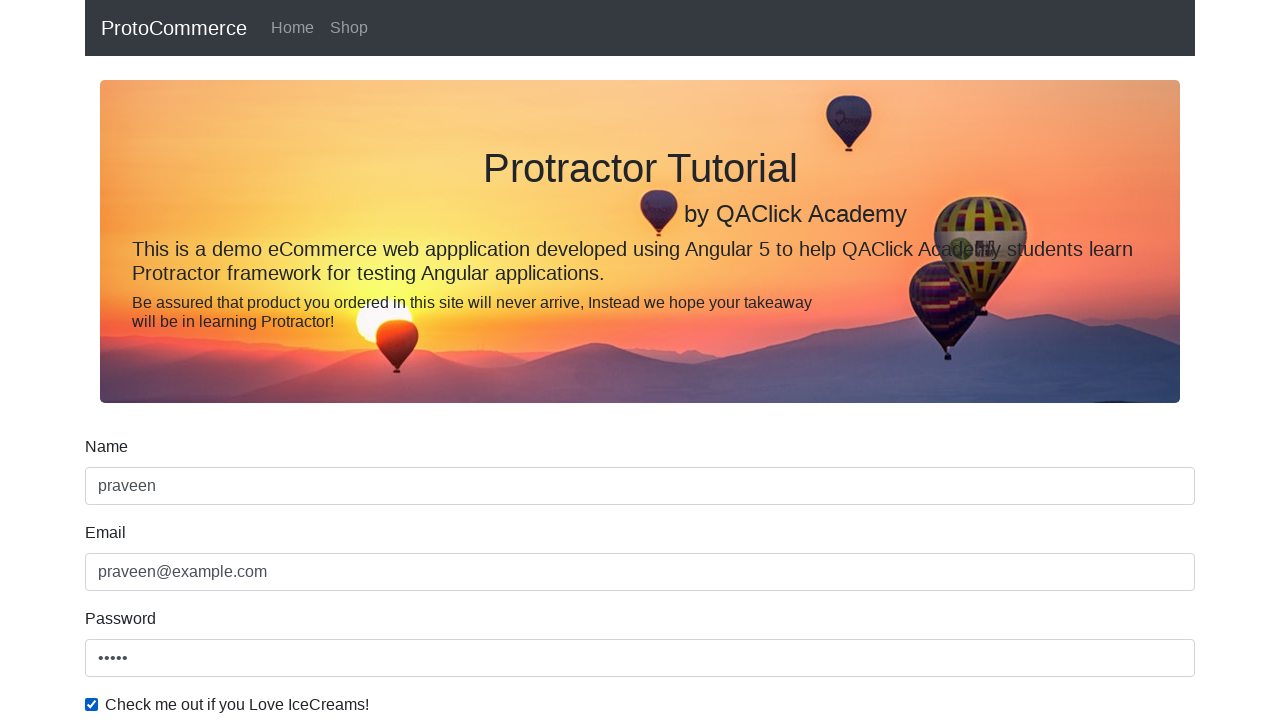

Clicked submit button at (123, 491) on input[value='Submit']
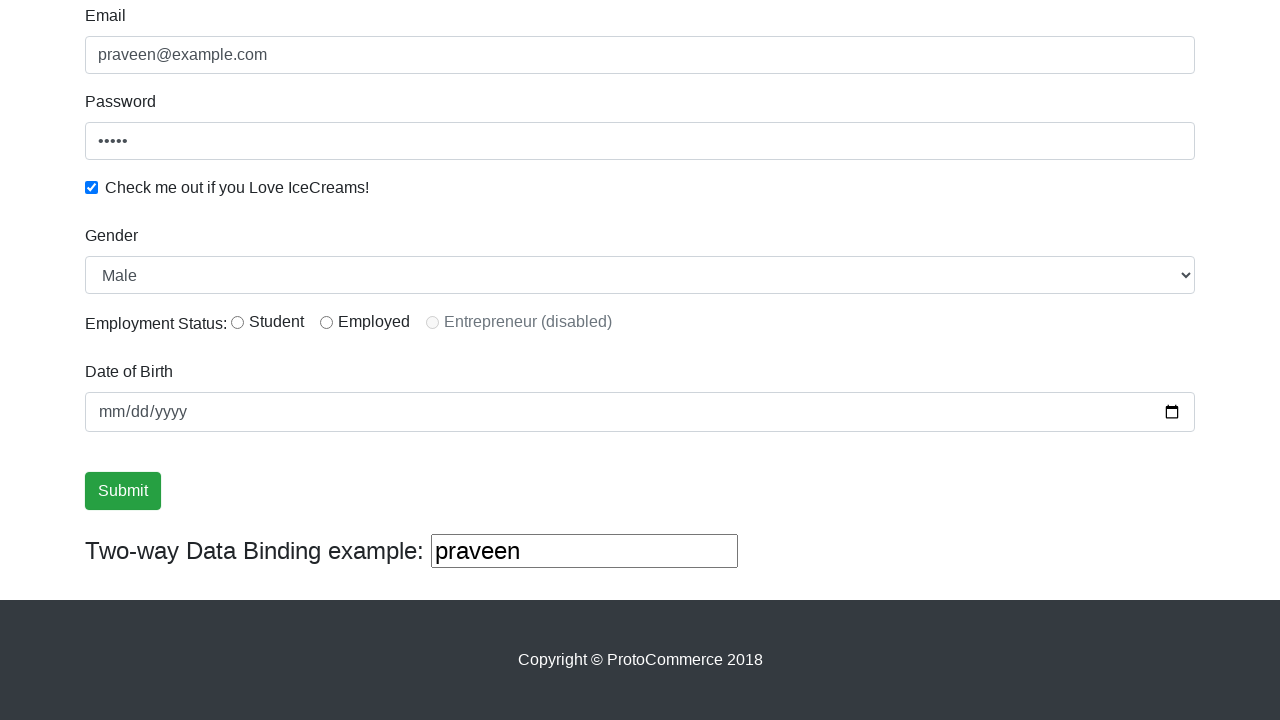

Success message appeared on form submission
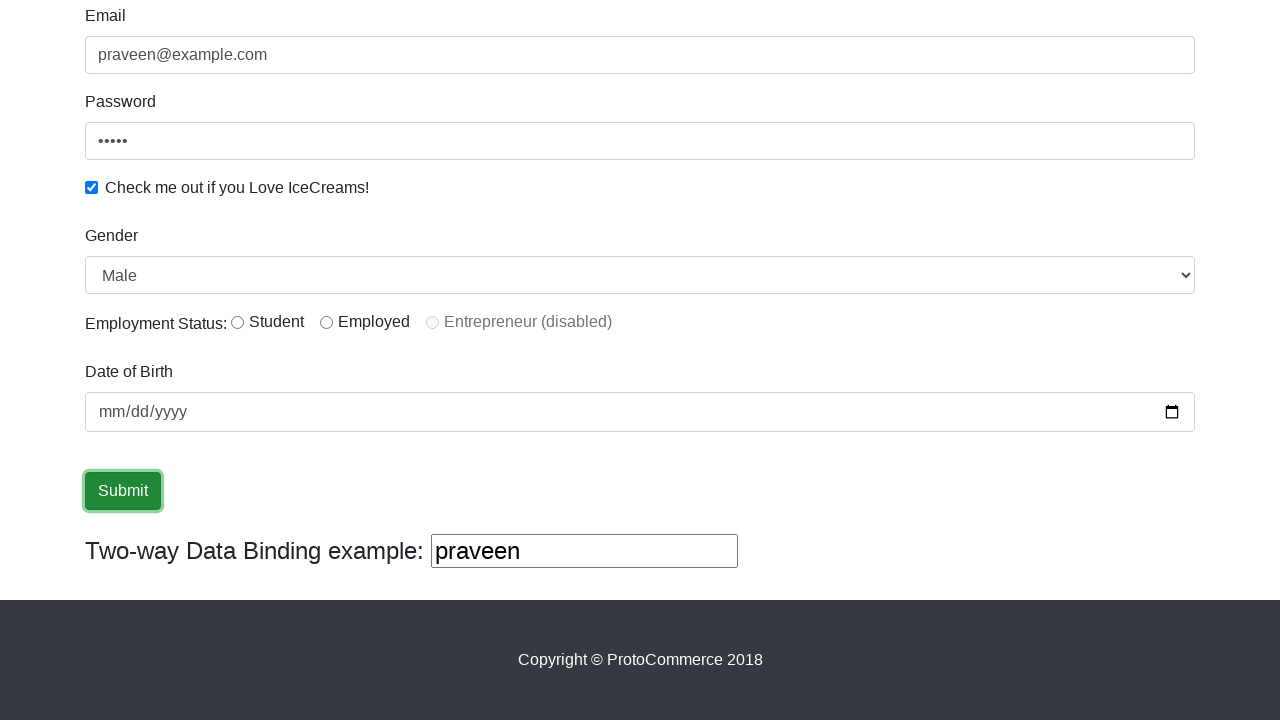

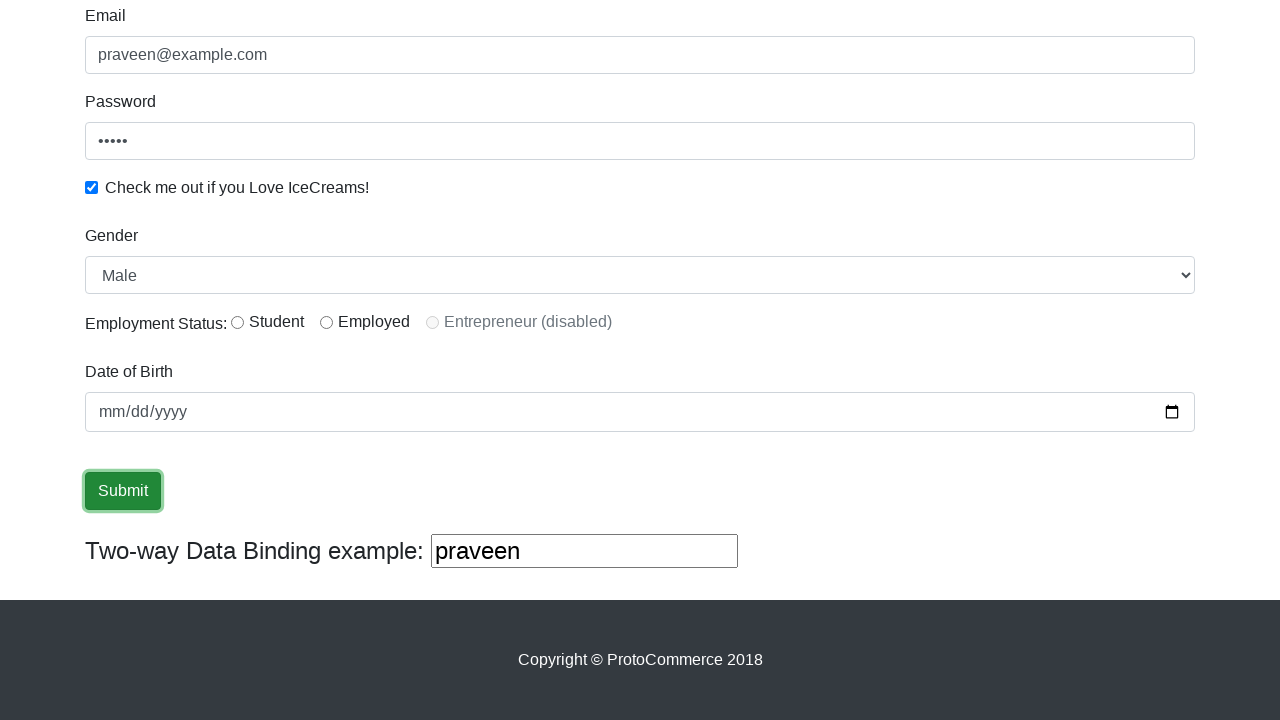